Tests moving mouse by offset from current pointer location

Starting URL: https://selenium.dev/selenium/web/mouse_interaction.html

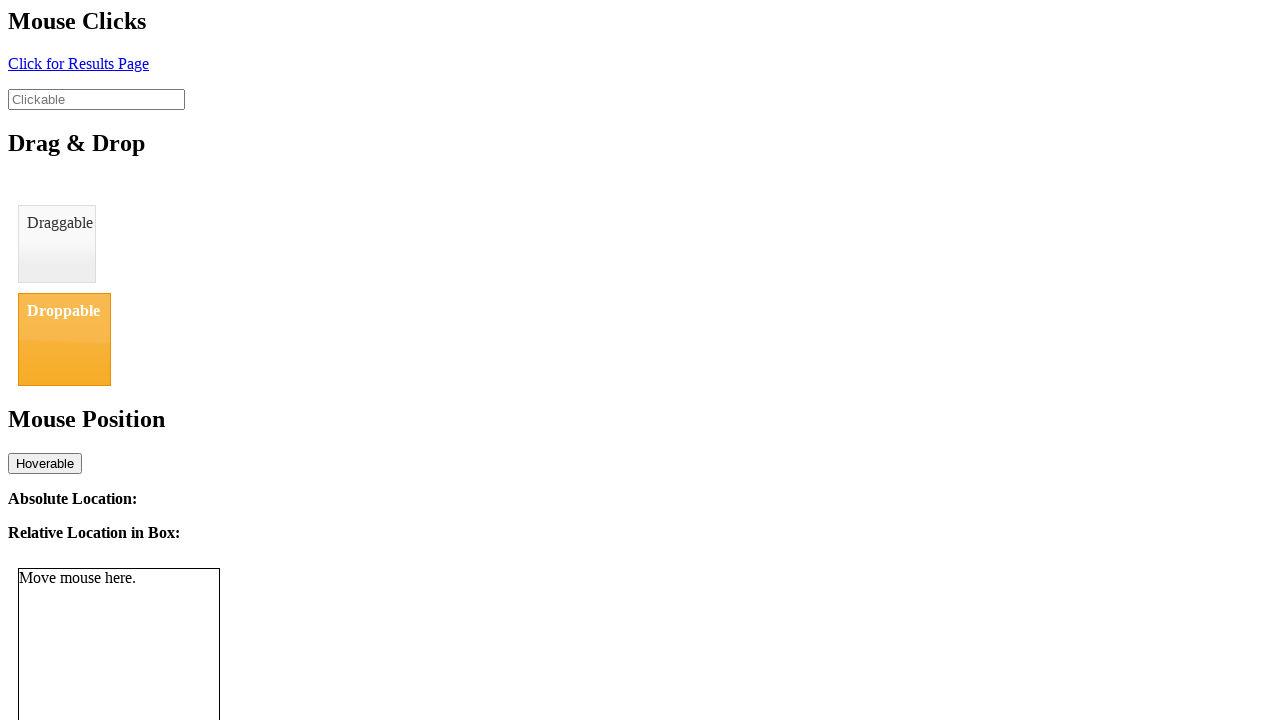

Navigated to mouse interaction test page
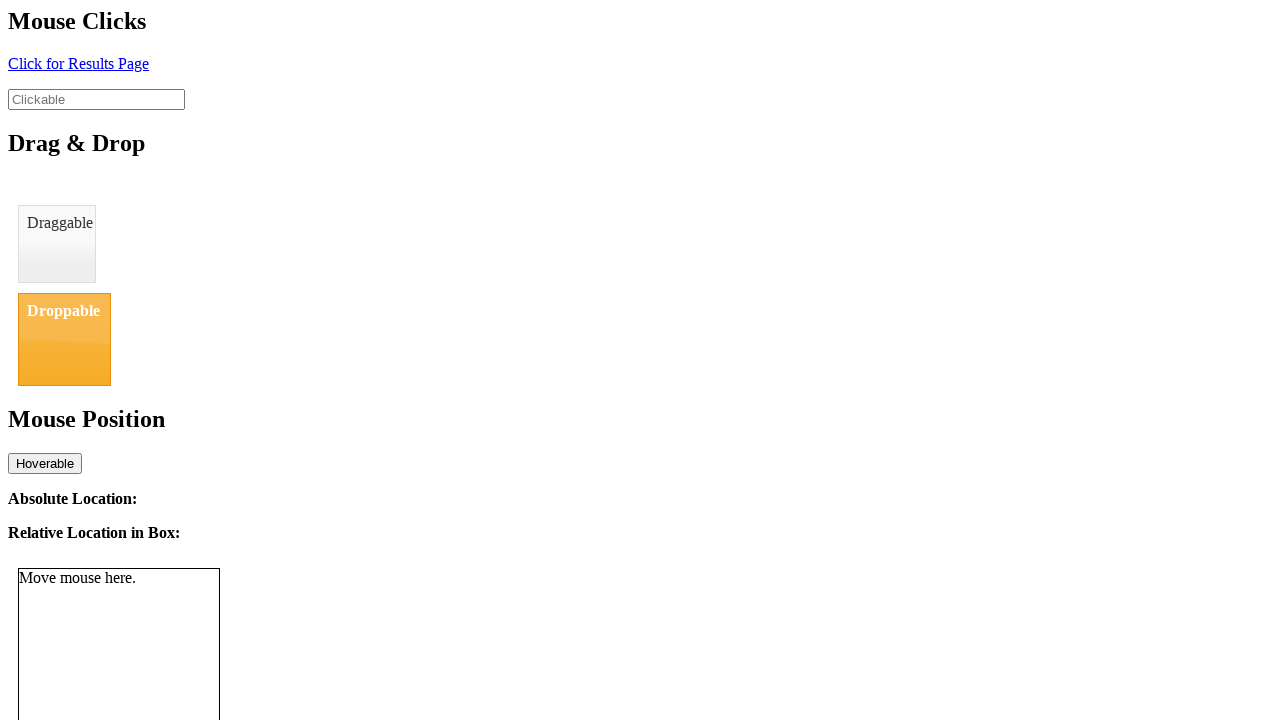

Moved mouse to initial position (8, 12) at (8, 12)
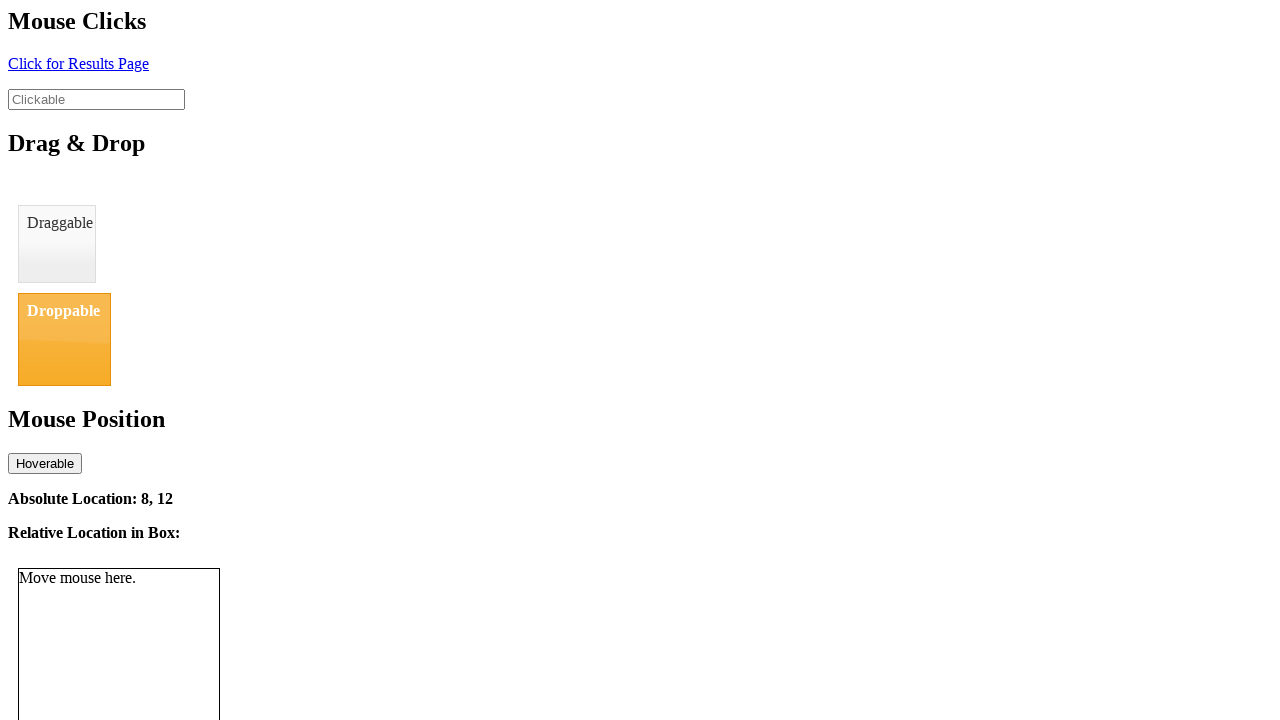

Moved mouse by offset (13, 15) to position (21, 27) at (21, 27)
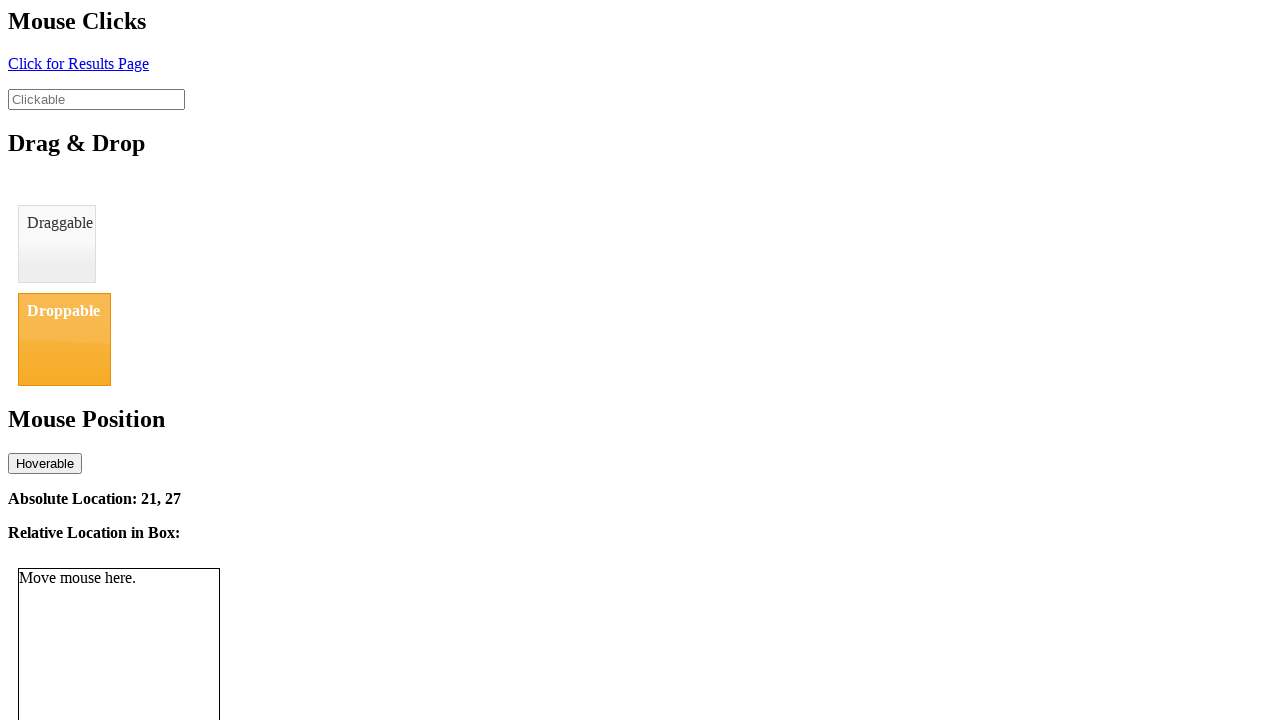

Verified absolute location element is present
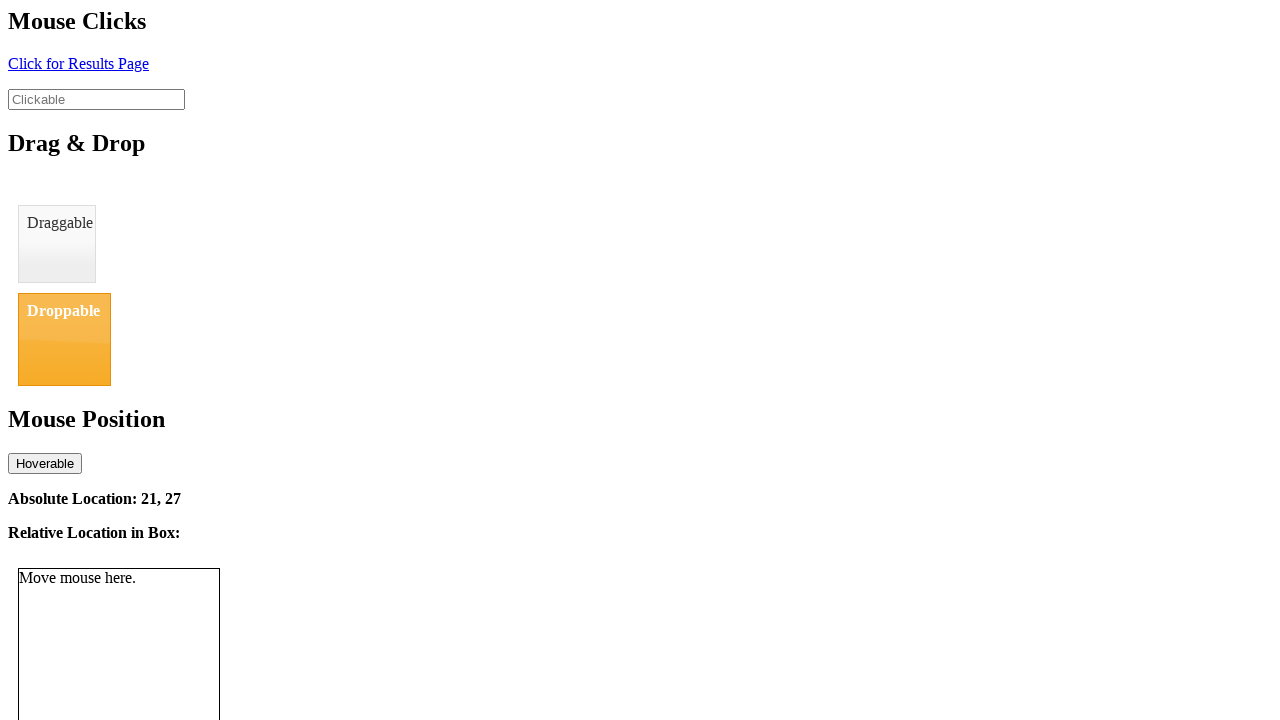

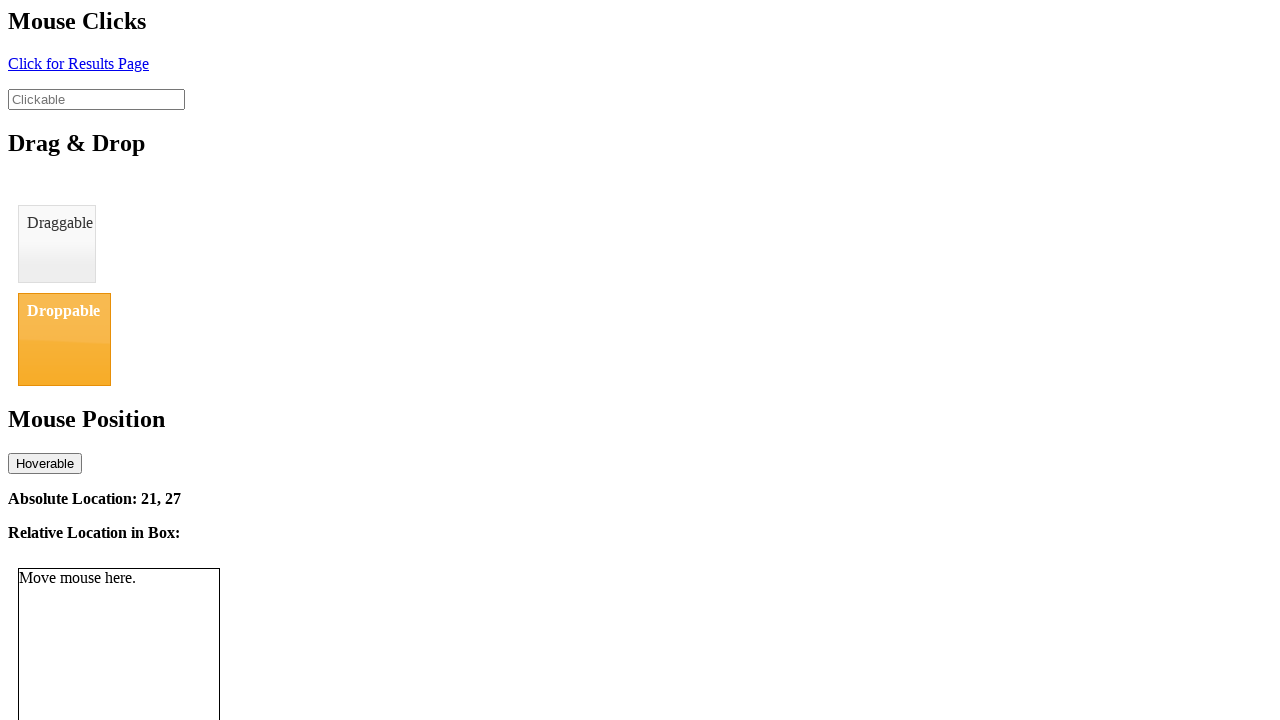